Tests clicking on multiple product action buttons by iterating through all matching add-to-cart style buttons on the page.

Starting URL: https://rahulshettyacademy.com/seleniumPractise/#/

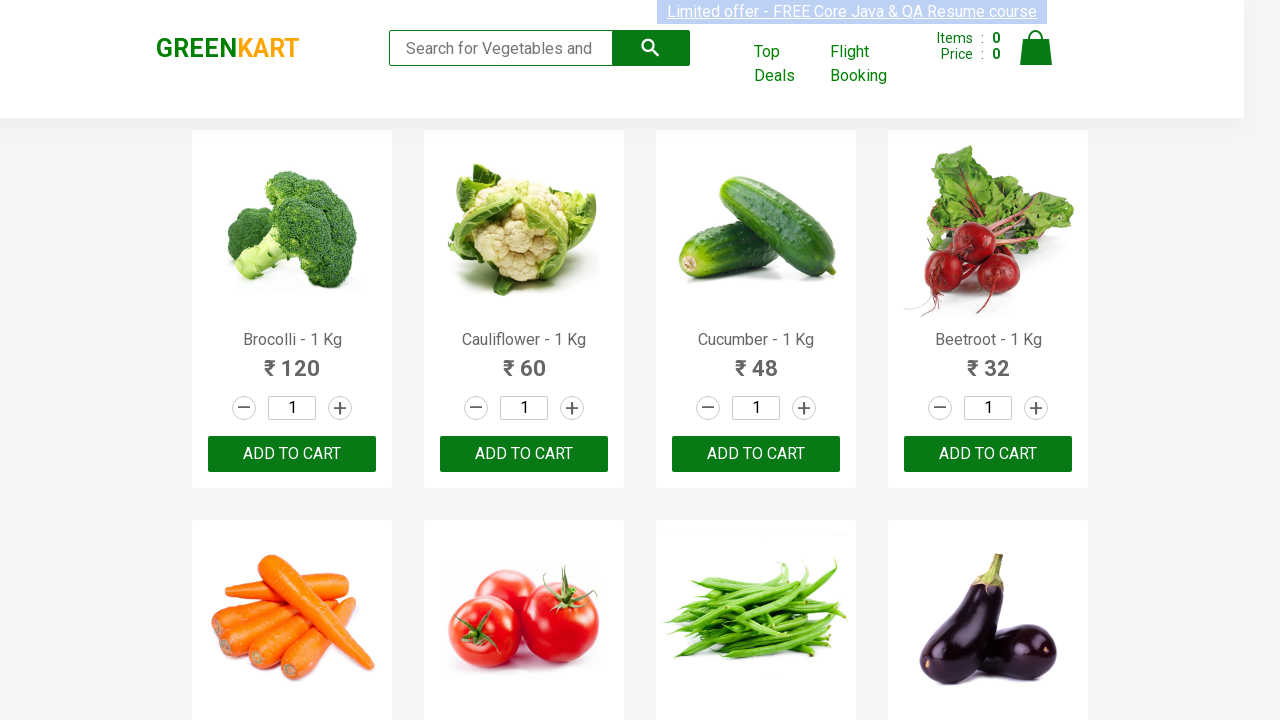

Navigated to Rahul Shetty Academy practice page
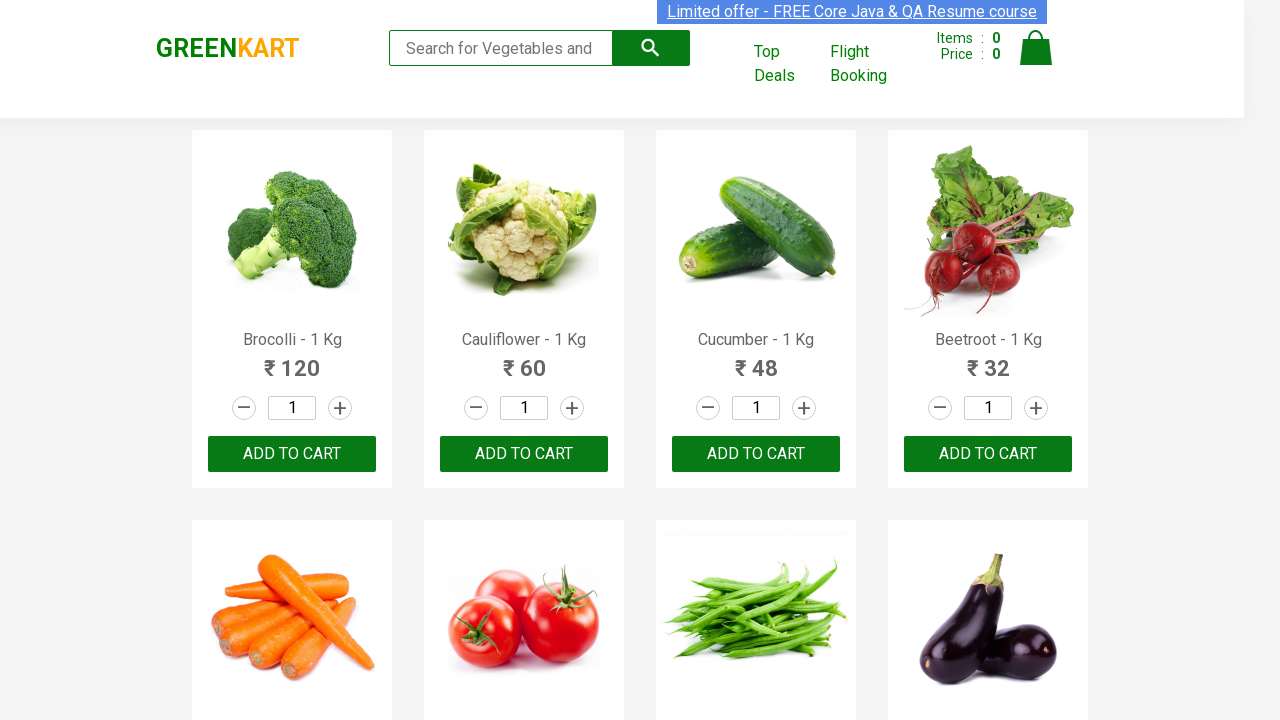

Located all product action buttons on the page
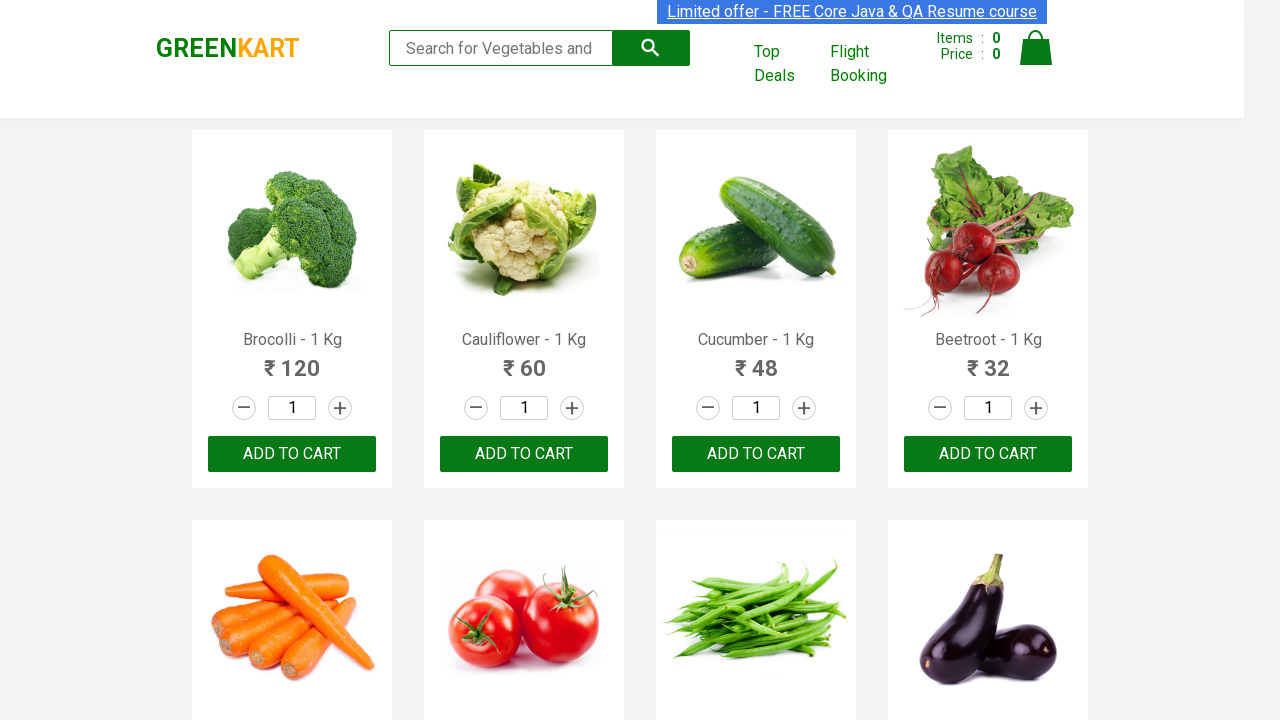

Clicked a product action button (add-to-cart style button) at (292, 454) on xpath=//div[@class="product-action"]/button >> nth=0
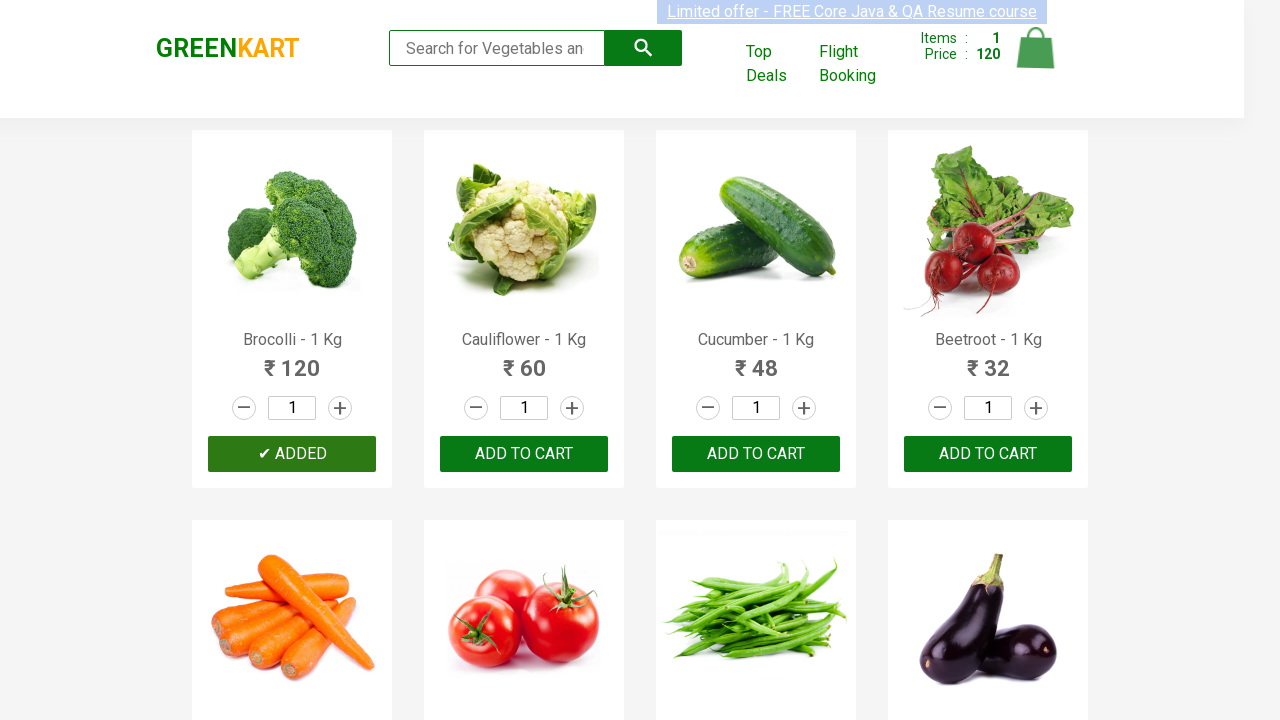

Clicked a product action button (add-to-cart style button) at (524, 454) on xpath=//div[@class="product-action"]/button >> nth=1
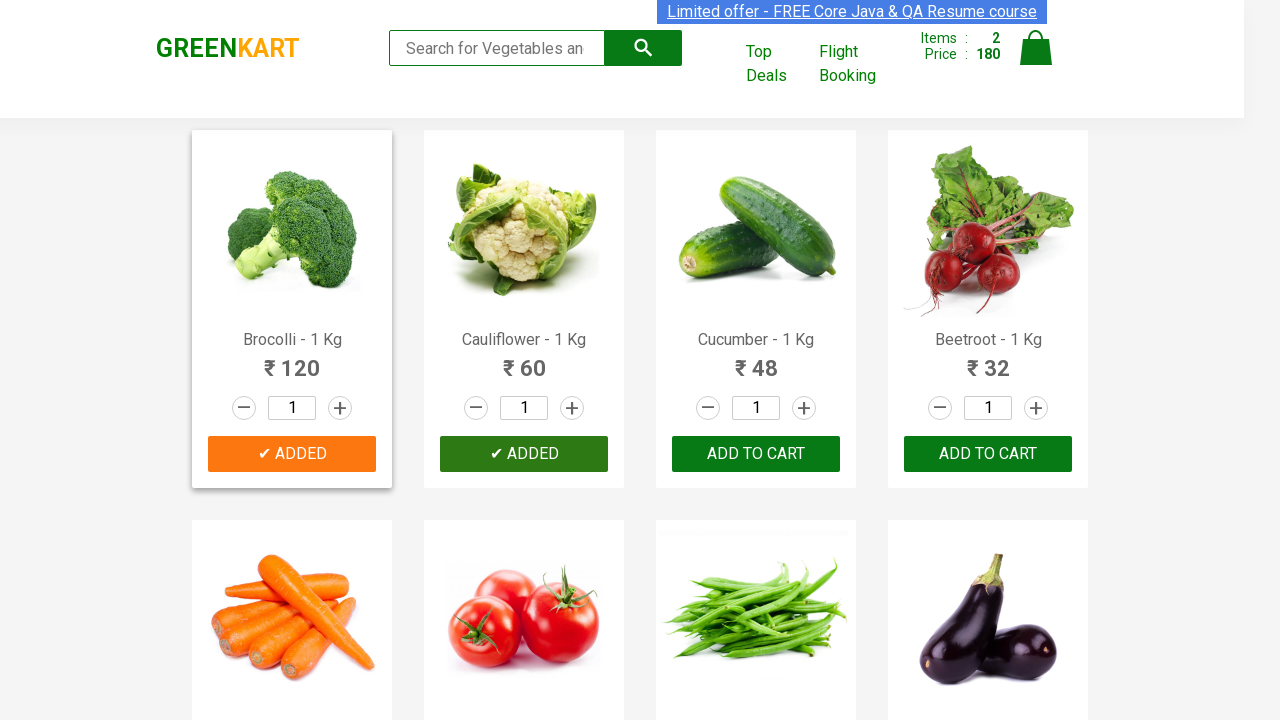

Clicked a product action button (add-to-cart style button) at (756, 454) on xpath=//div[@class="product-action"]/button >> nth=2
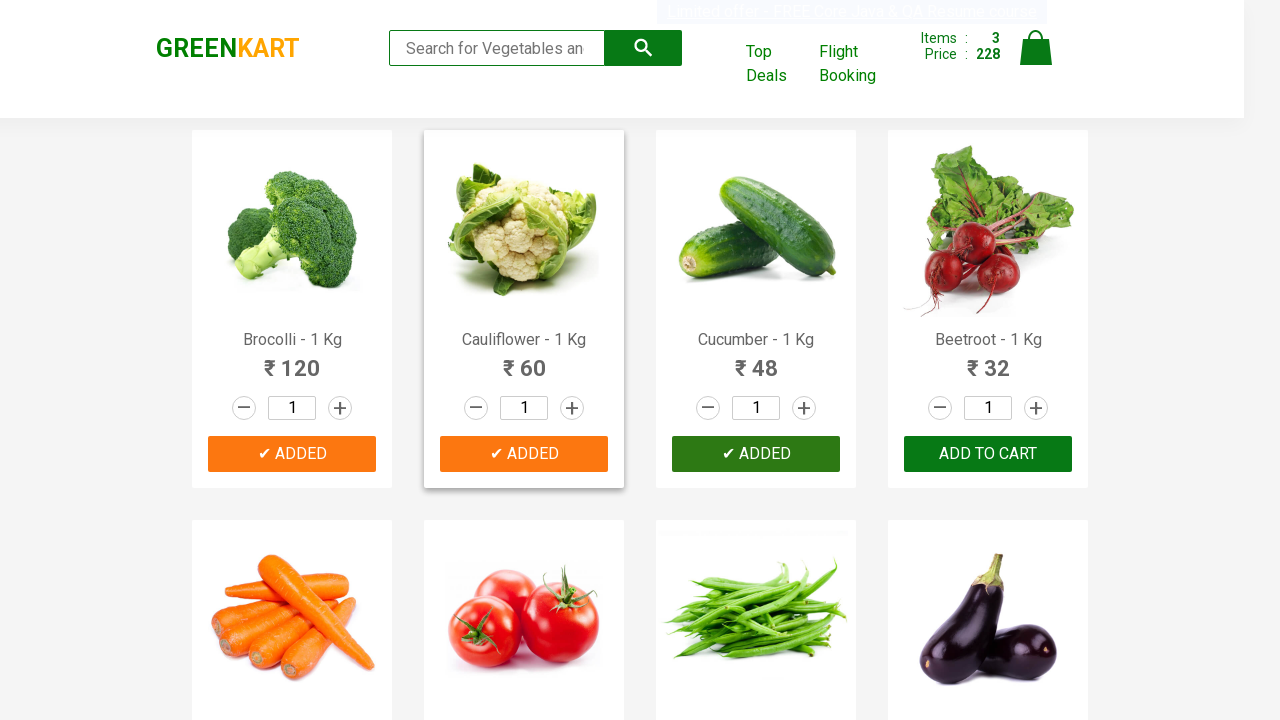

Clicked a product action button (add-to-cart style button) at (988, 454) on xpath=//div[@class="product-action"]/button >> nth=3
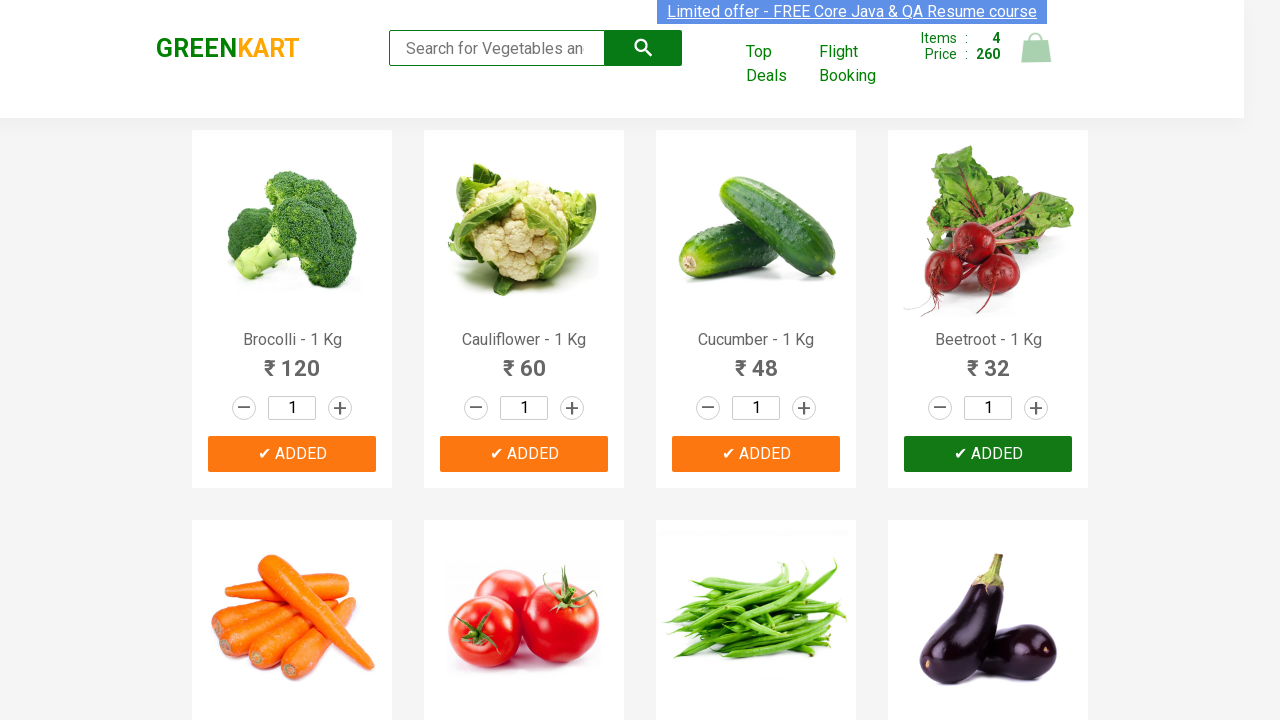

Clicked a product action button (add-to-cart style button) at (292, 360) on xpath=//div[@class="product-action"]/button >> nth=4
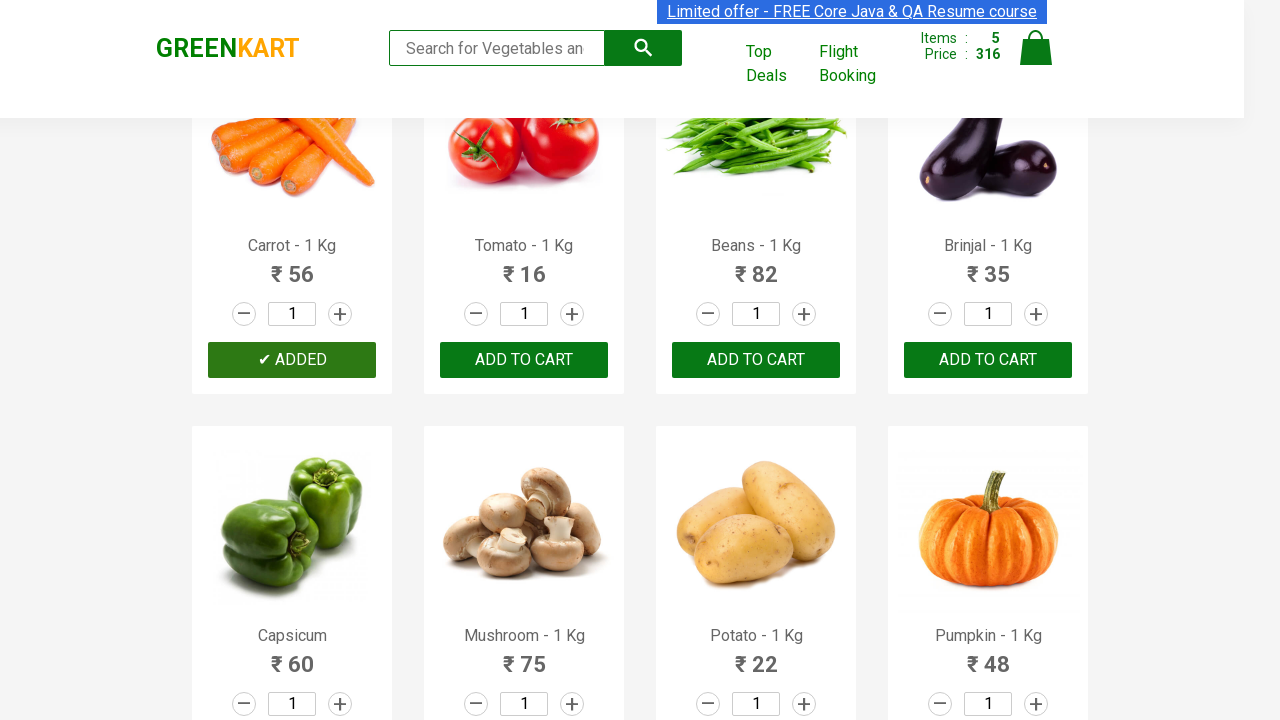

Clicked a product action button (add-to-cart style button) at (524, 360) on xpath=//div[@class="product-action"]/button >> nth=5
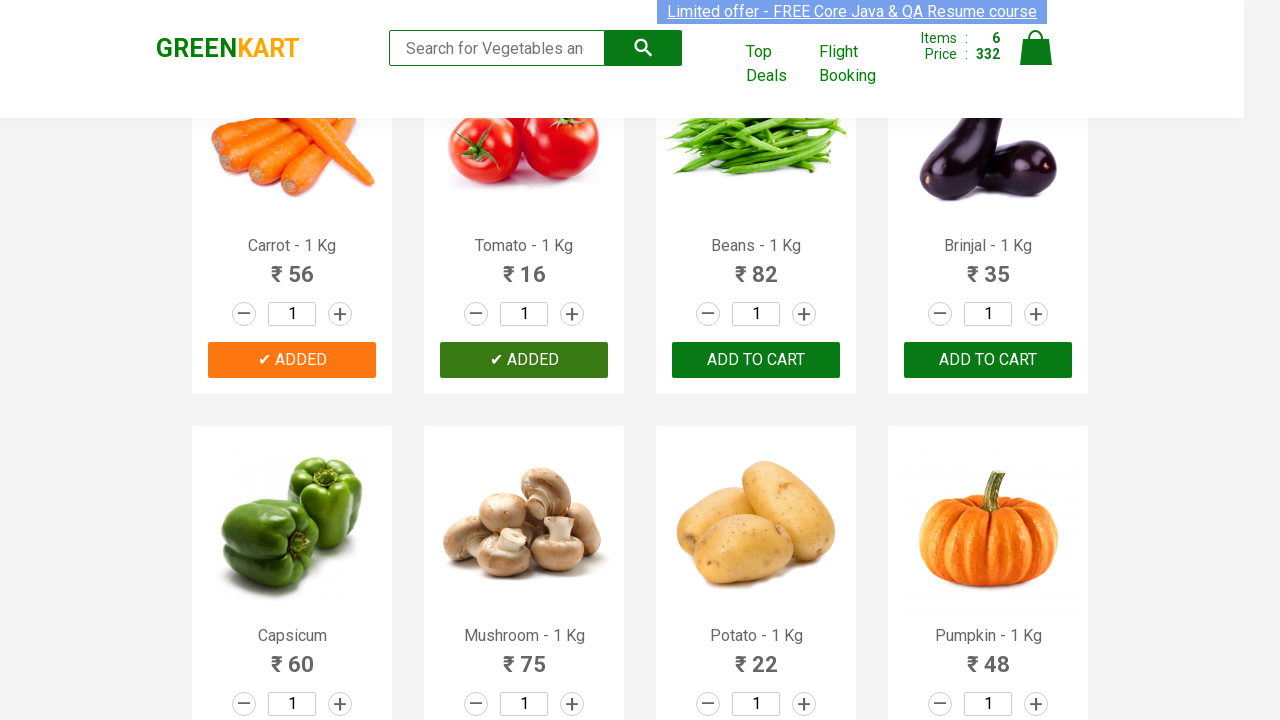

Clicked a product action button (add-to-cart style button) at (756, 360) on xpath=//div[@class="product-action"]/button >> nth=6
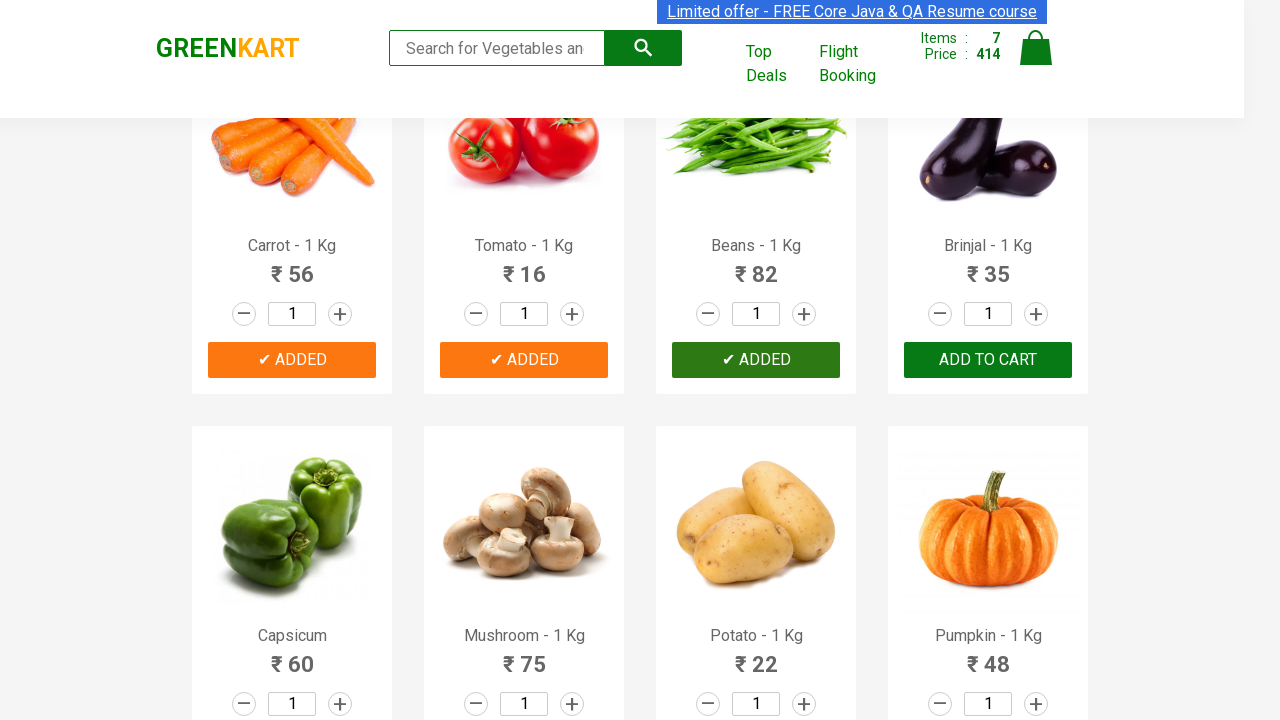

Clicked a product action button (add-to-cart style button) at (988, 360) on xpath=//div[@class="product-action"]/button >> nth=7
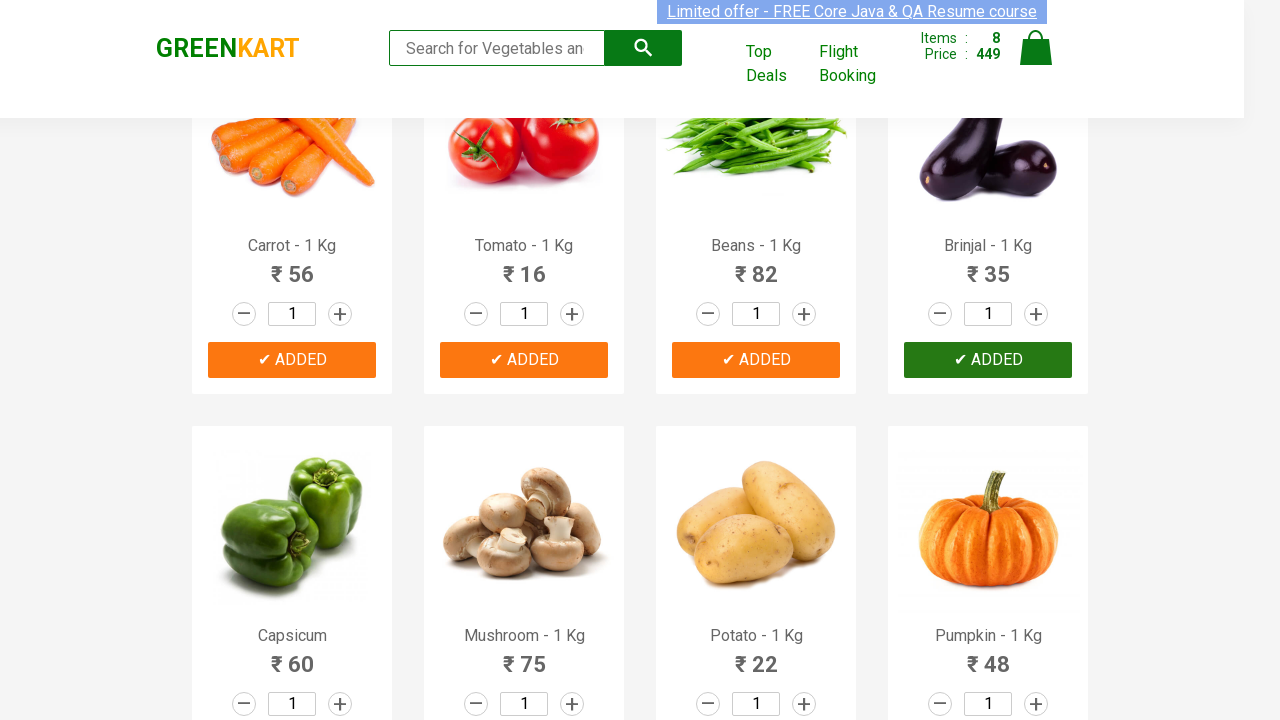

Clicked a product action button (add-to-cart style button) at (292, 360) on xpath=//div[@class="product-action"]/button >> nth=8
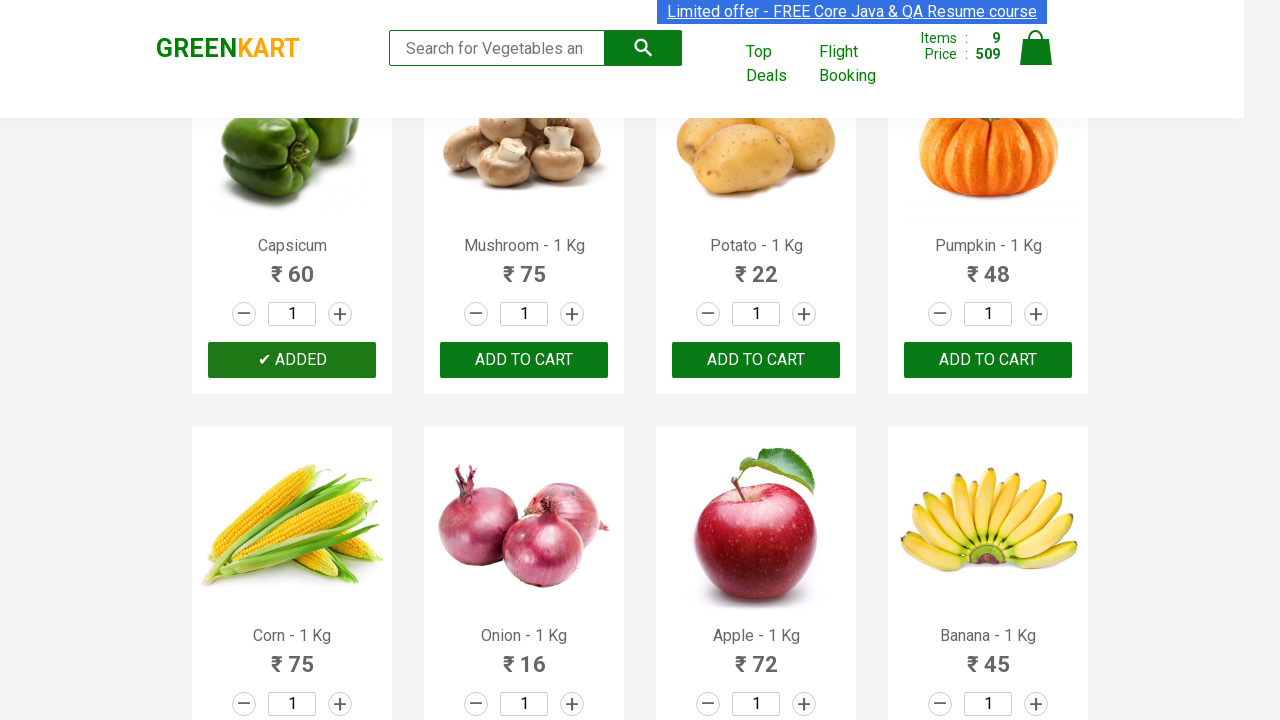

Clicked a product action button (add-to-cart style button) at (524, 360) on xpath=//div[@class="product-action"]/button >> nth=9
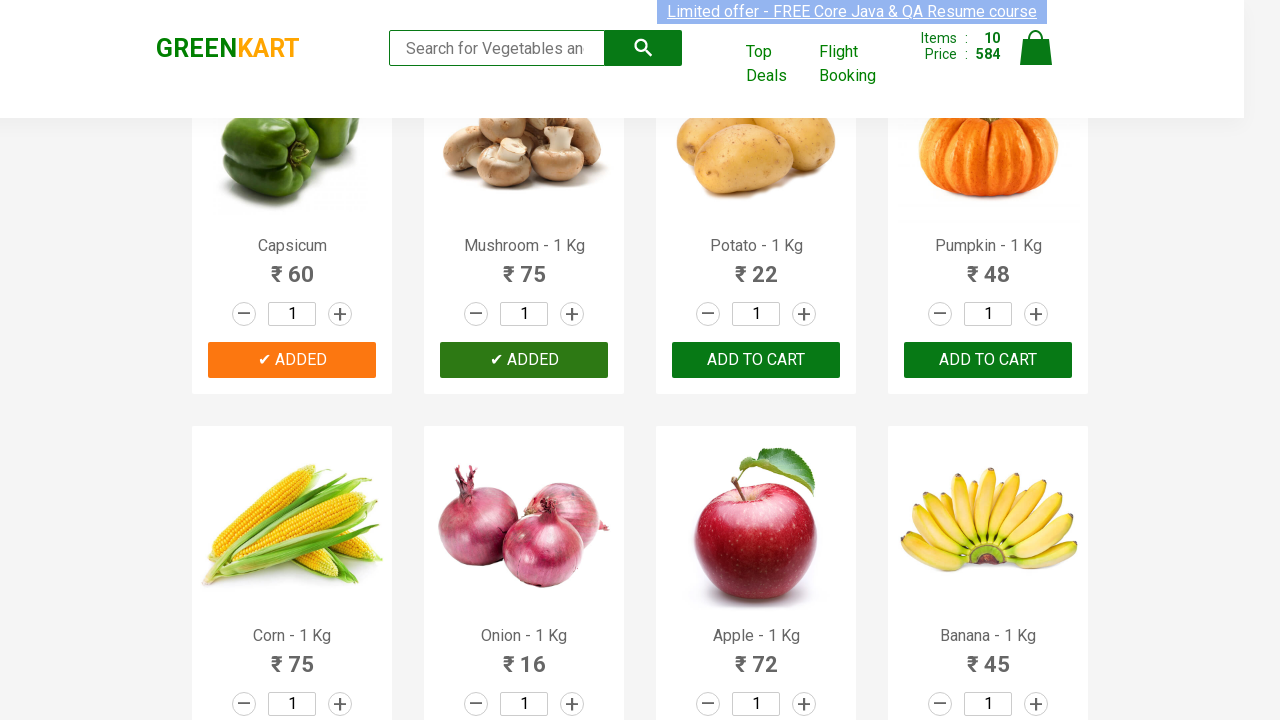

Clicked a product action button (add-to-cart style button) at (756, 360) on xpath=//div[@class="product-action"]/button >> nth=10
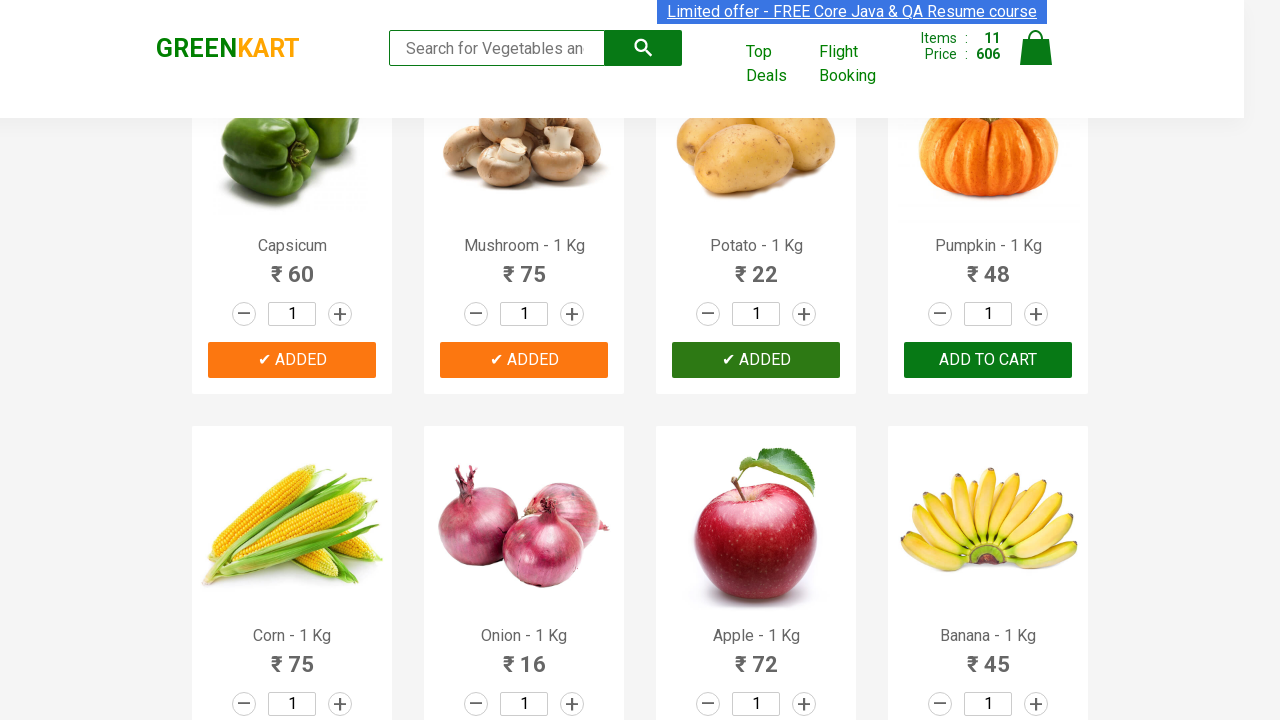

Clicked a product action button (add-to-cart style button) at (988, 360) on xpath=//div[@class="product-action"]/button >> nth=11
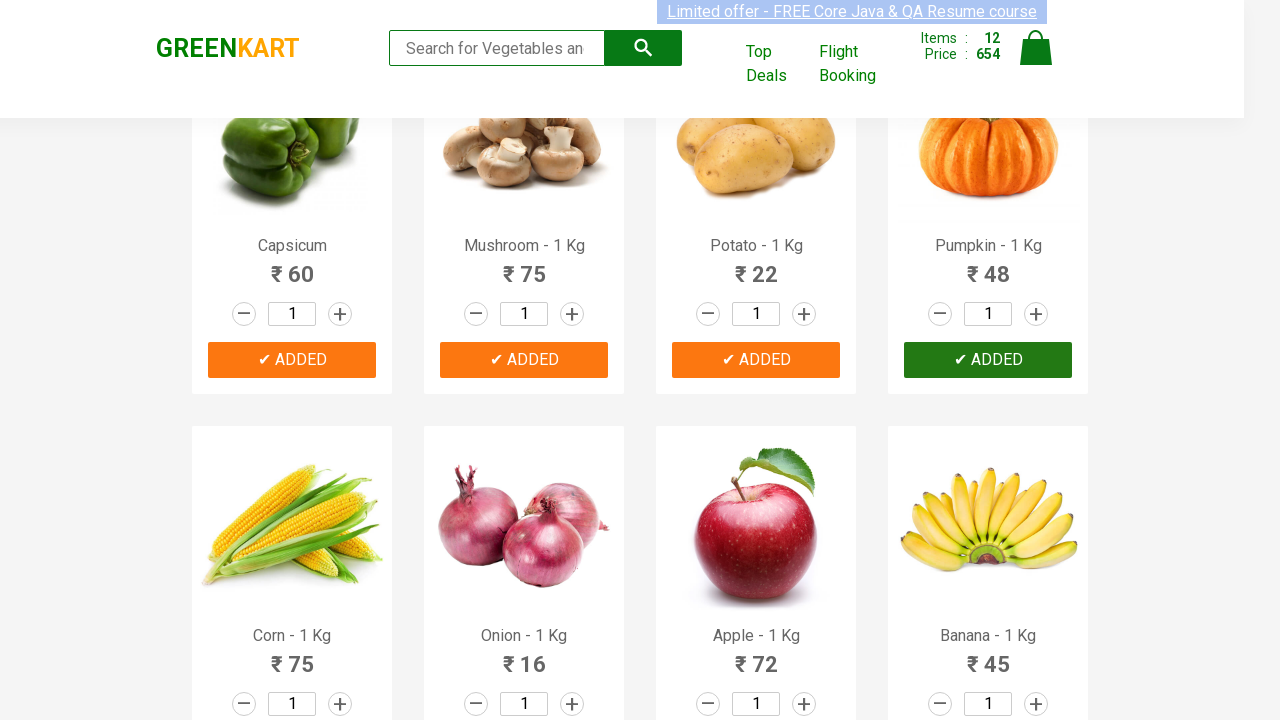

Clicked a product action button (add-to-cart style button) at (292, 360) on xpath=//div[@class="product-action"]/button >> nth=12
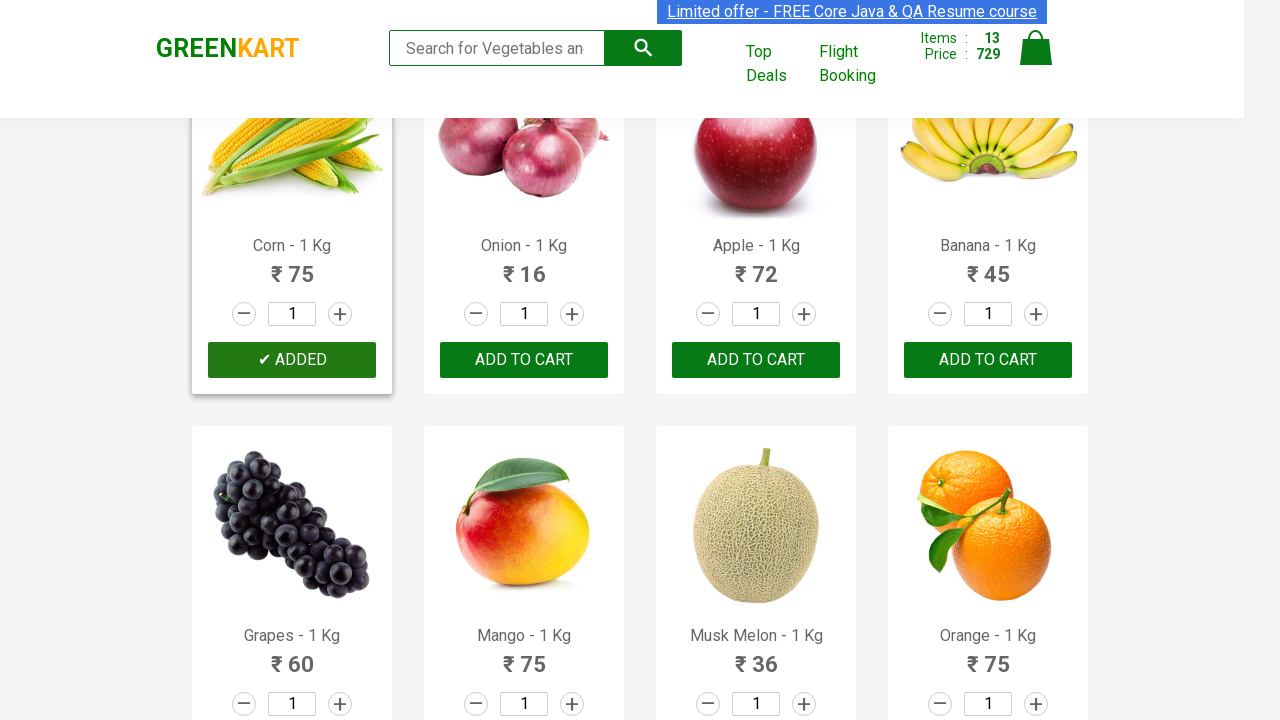

Clicked a product action button (add-to-cart style button) at (524, 360) on xpath=//div[@class="product-action"]/button >> nth=13
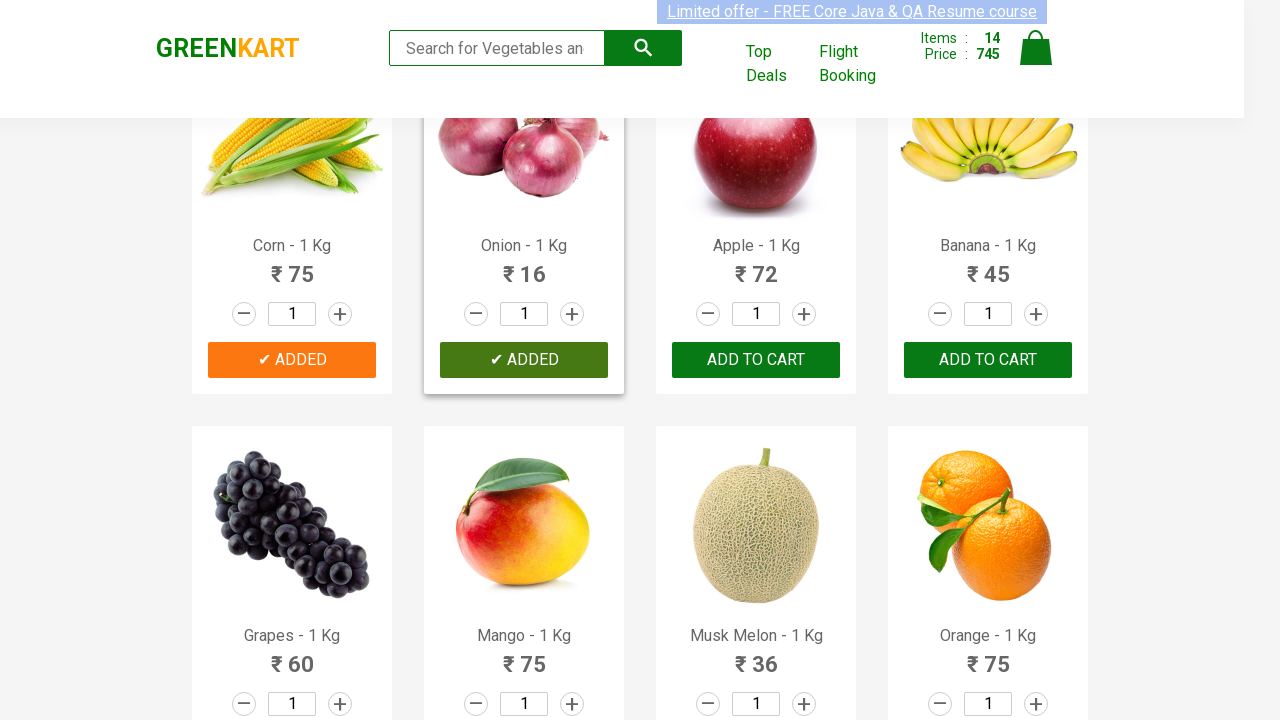

Clicked a product action button (add-to-cart style button) at (756, 360) on xpath=//div[@class="product-action"]/button >> nth=14
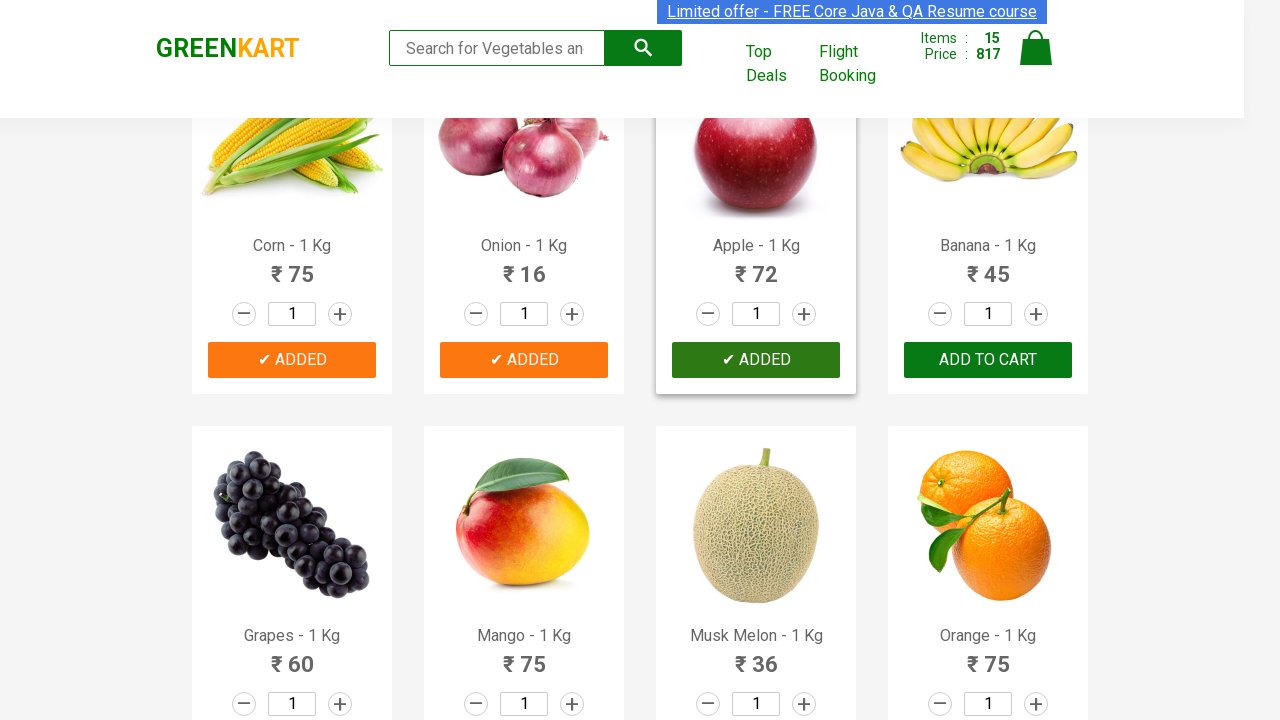

Clicked a product action button (add-to-cart style button) at (988, 360) on xpath=//div[@class="product-action"]/button >> nth=15
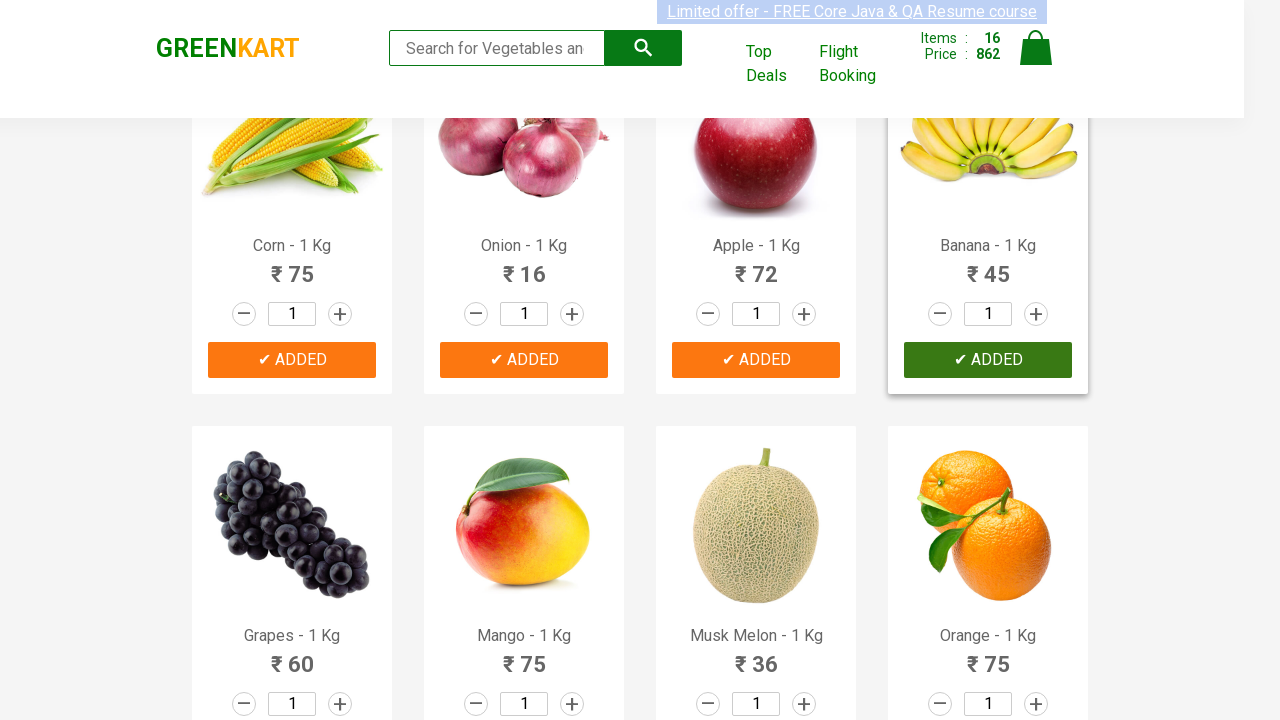

Clicked a product action button (add-to-cart style button) at (292, 360) on xpath=//div[@class="product-action"]/button >> nth=16
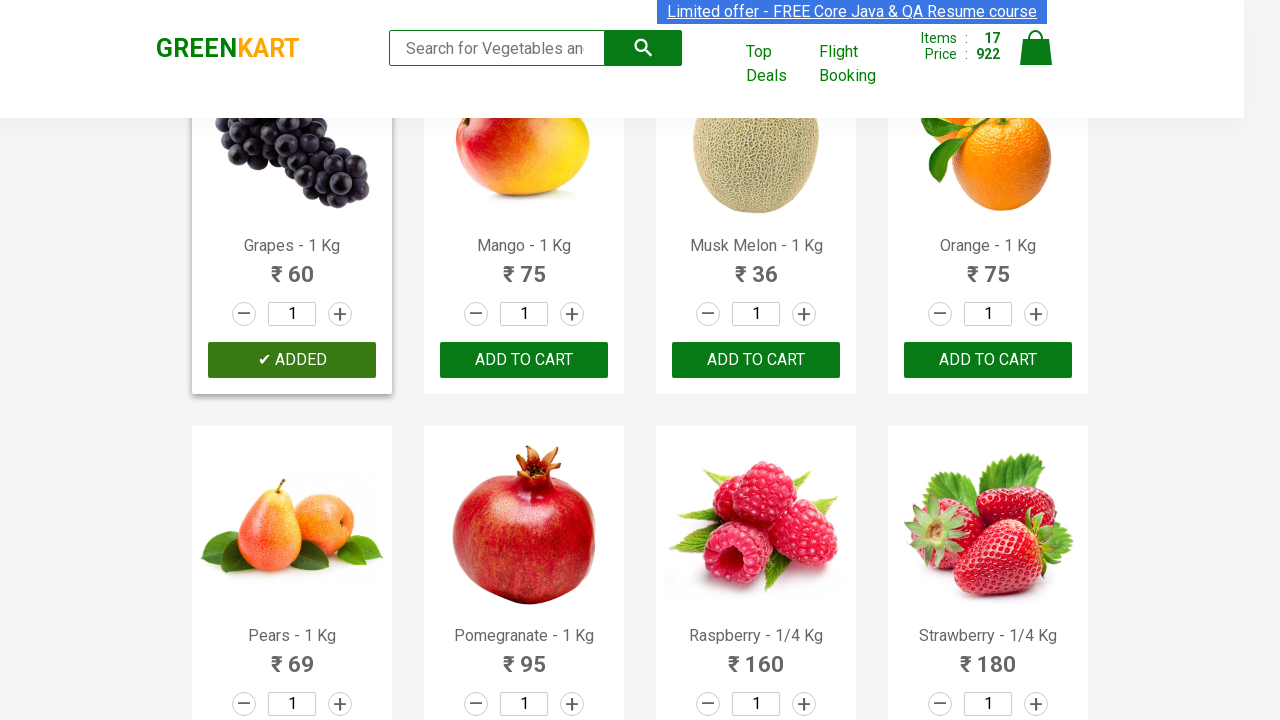

Clicked a product action button (add-to-cart style button) at (524, 360) on xpath=//div[@class="product-action"]/button >> nth=17
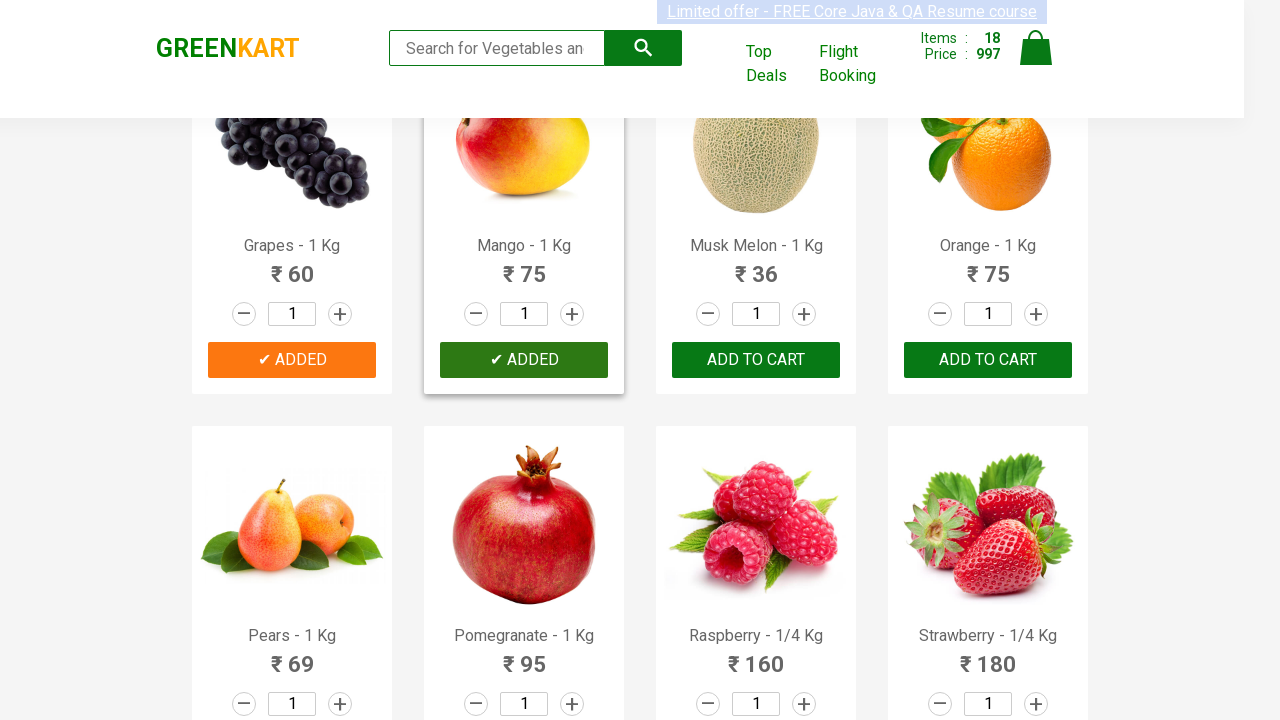

Clicked a product action button (add-to-cart style button) at (756, 360) on xpath=//div[@class="product-action"]/button >> nth=18
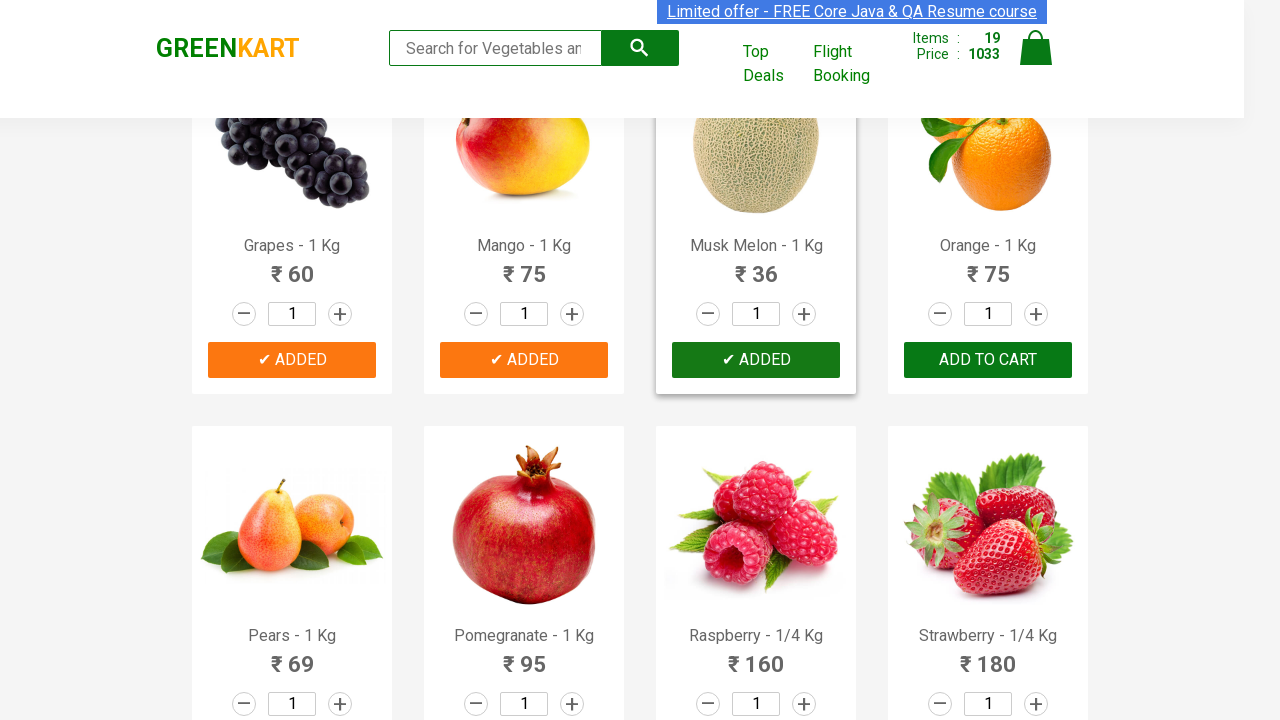

Clicked a product action button (add-to-cart style button) at (988, 360) on xpath=//div[@class="product-action"]/button >> nth=19
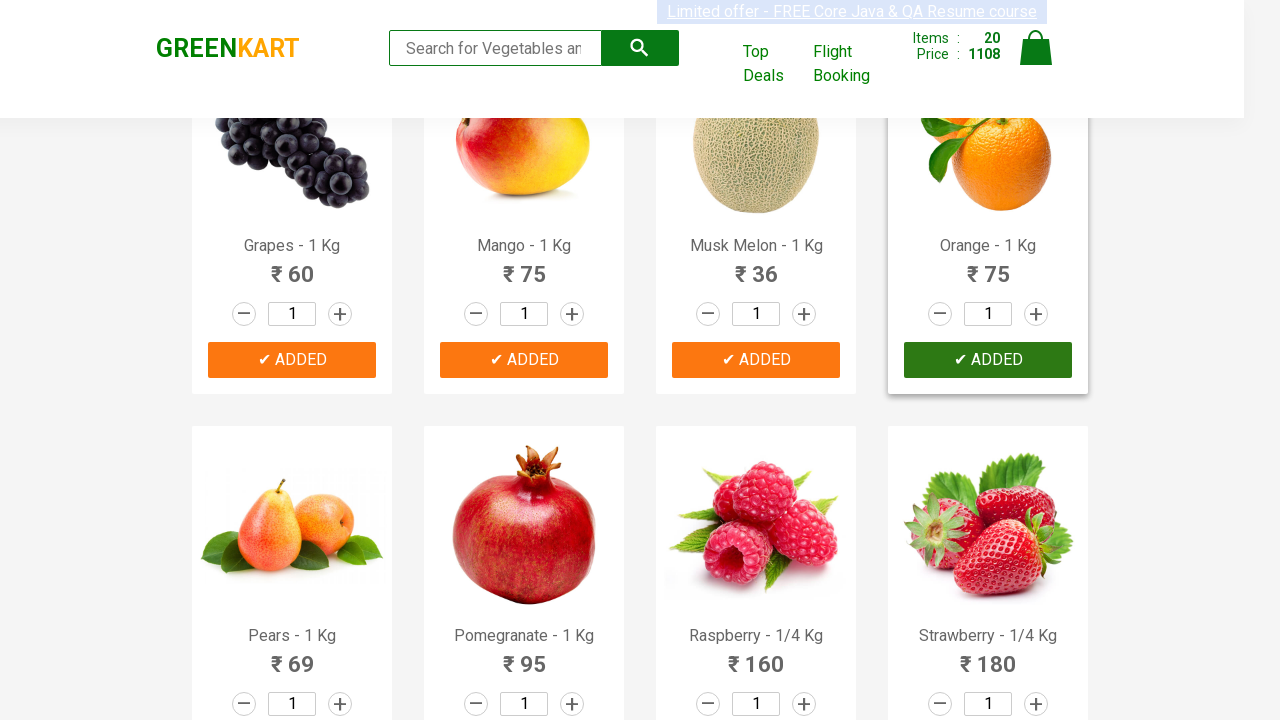

Clicked a product action button (add-to-cart style button) at (292, 360) on xpath=//div[@class="product-action"]/button >> nth=20
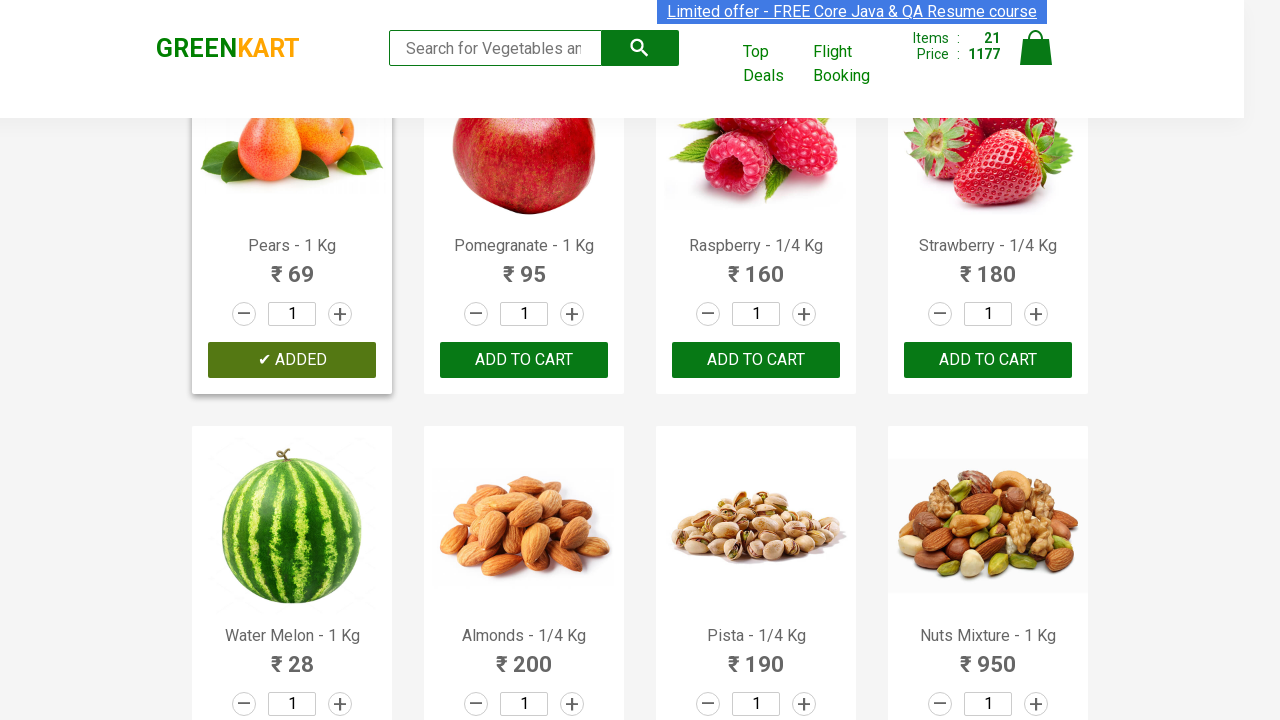

Clicked a product action button (add-to-cart style button) at (524, 360) on xpath=//div[@class="product-action"]/button >> nth=21
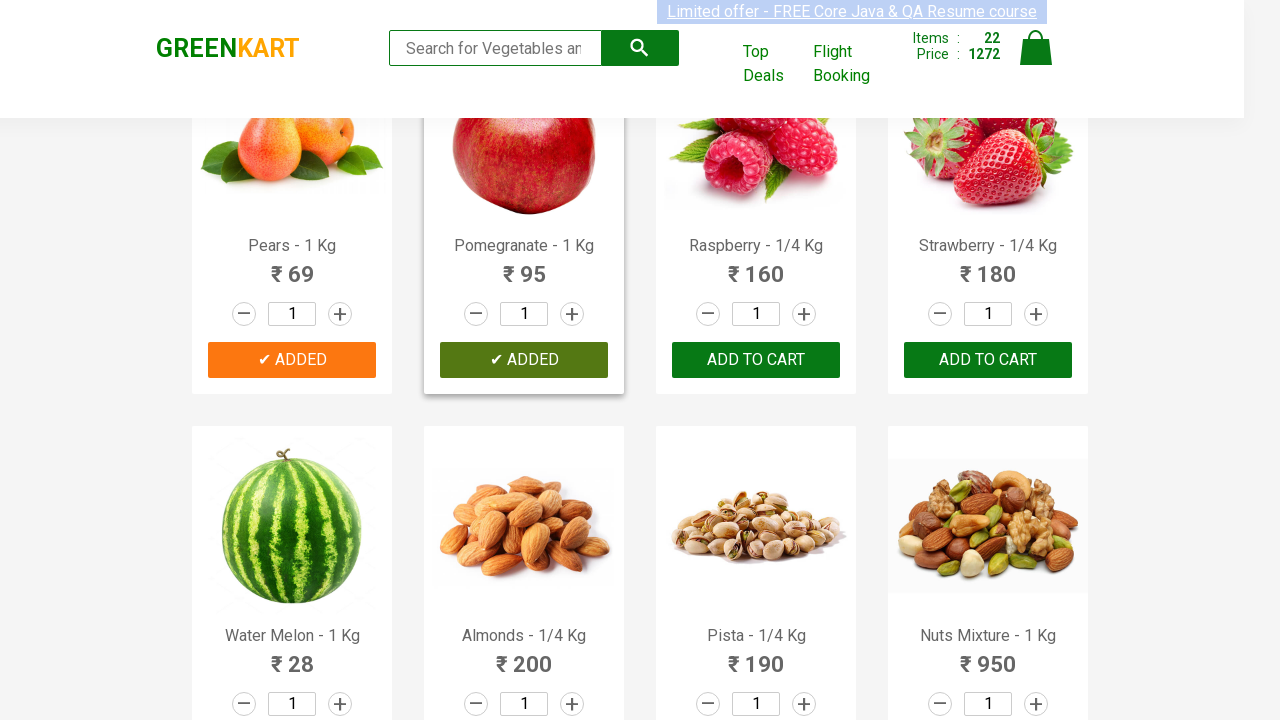

Clicked a product action button (add-to-cart style button) at (756, 360) on xpath=//div[@class="product-action"]/button >> nth=22
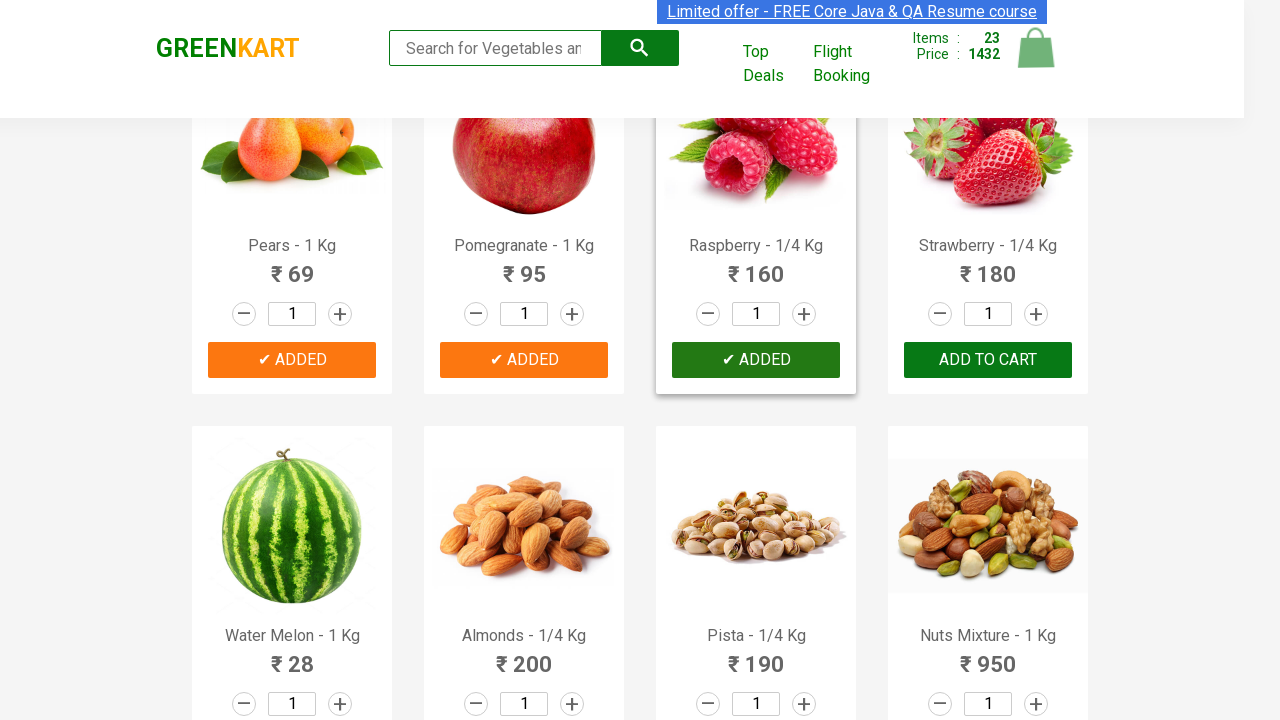

Clicked a product action button (add-to-cart style button) at (988, 360) on xpath=//div[@class="product-action"]/button >> nth=23
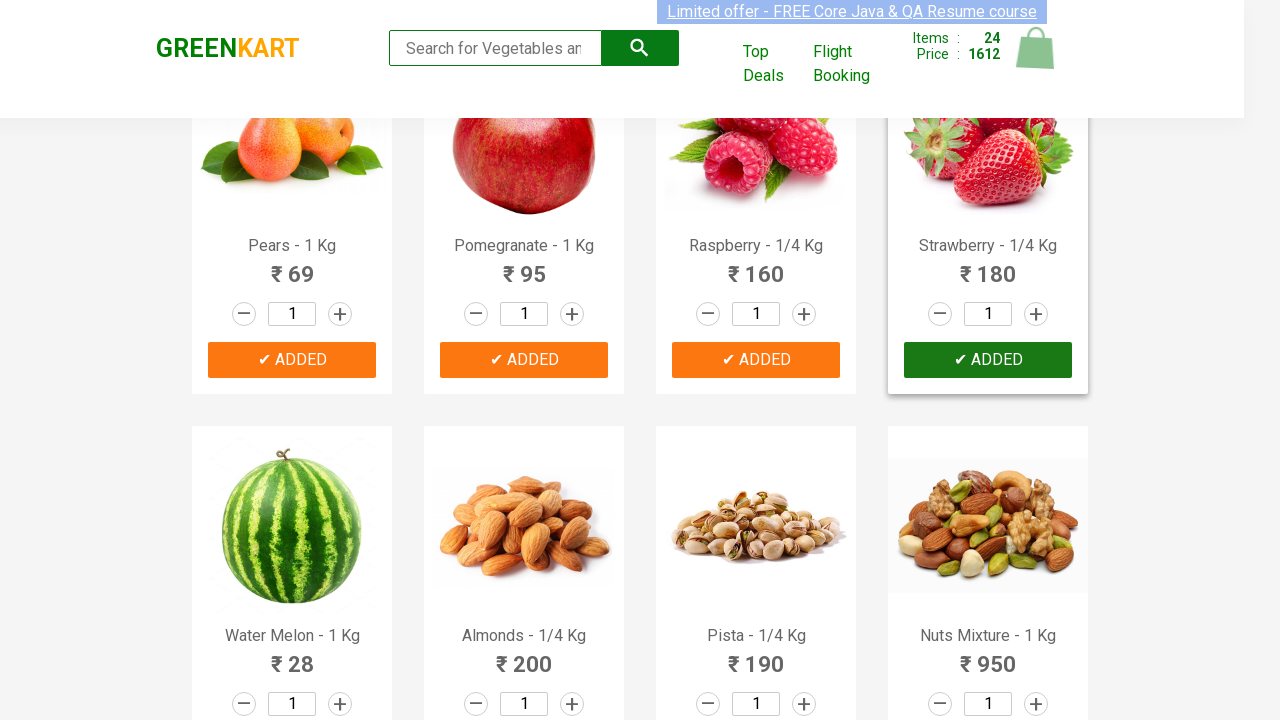

Clicked a product action button (add-to-cart style button) at (292, 360) on xpath=//div[@class="product-action"]/button >> nth=24
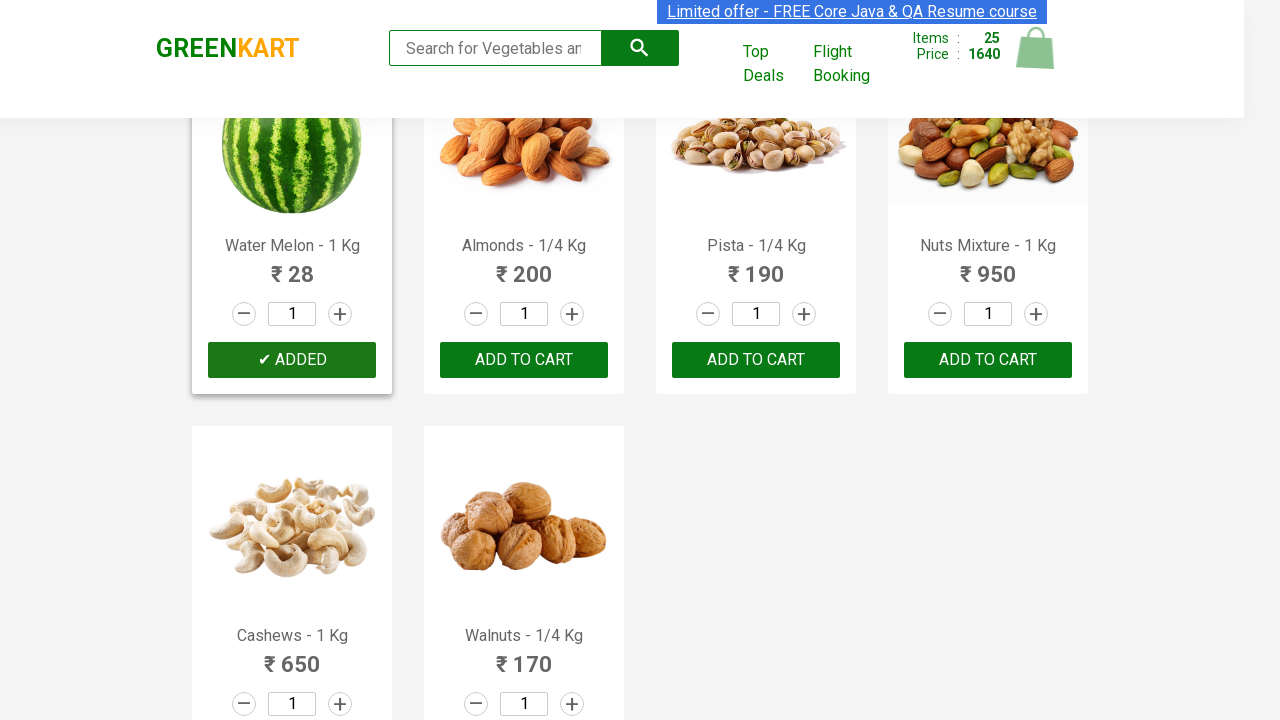

Clicked a product action button (add-to-cart style button) at (524, 360) on xpath=//div[@class="product-action"]/button >> nth=25
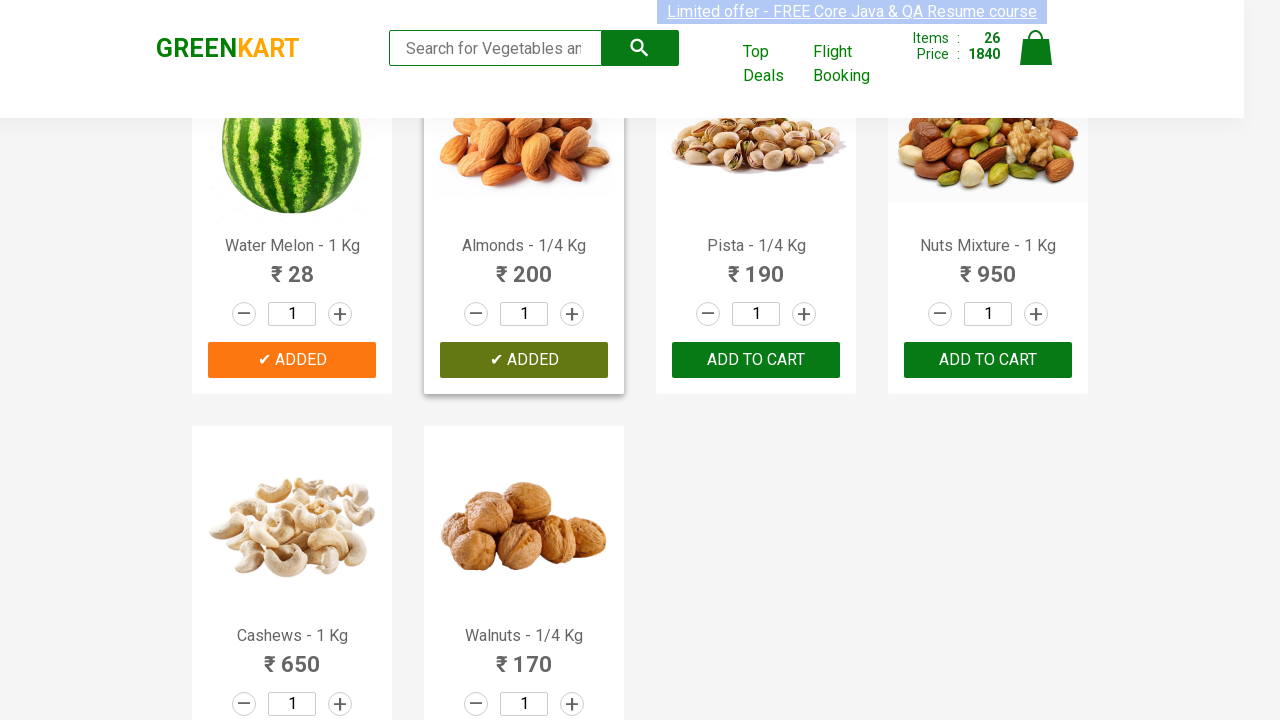

Clicked a product action button (add-to-cart style button) at (756, 360) on xpath=//div[@class="product-action"]/button >> nth=26
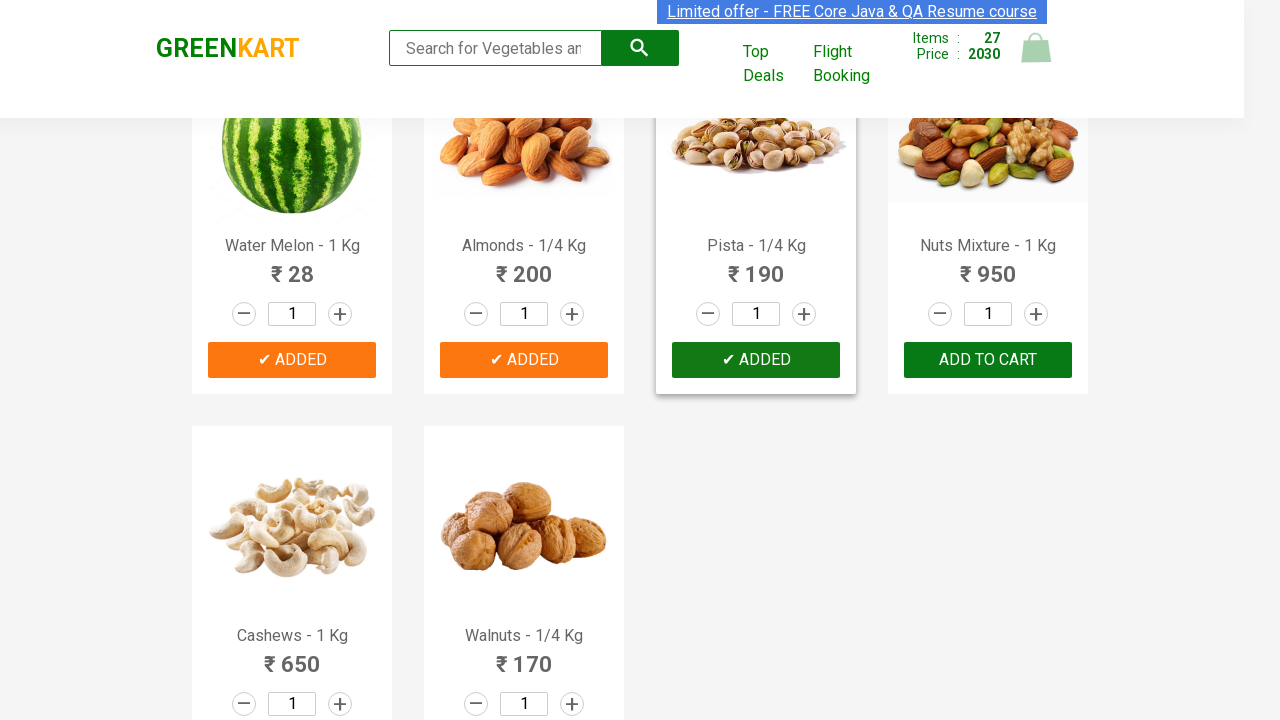

Clicked a product action button (add-to-cart style button) at (988, 360) on xpath=//div[@class="product-action"]/button >> nth=27
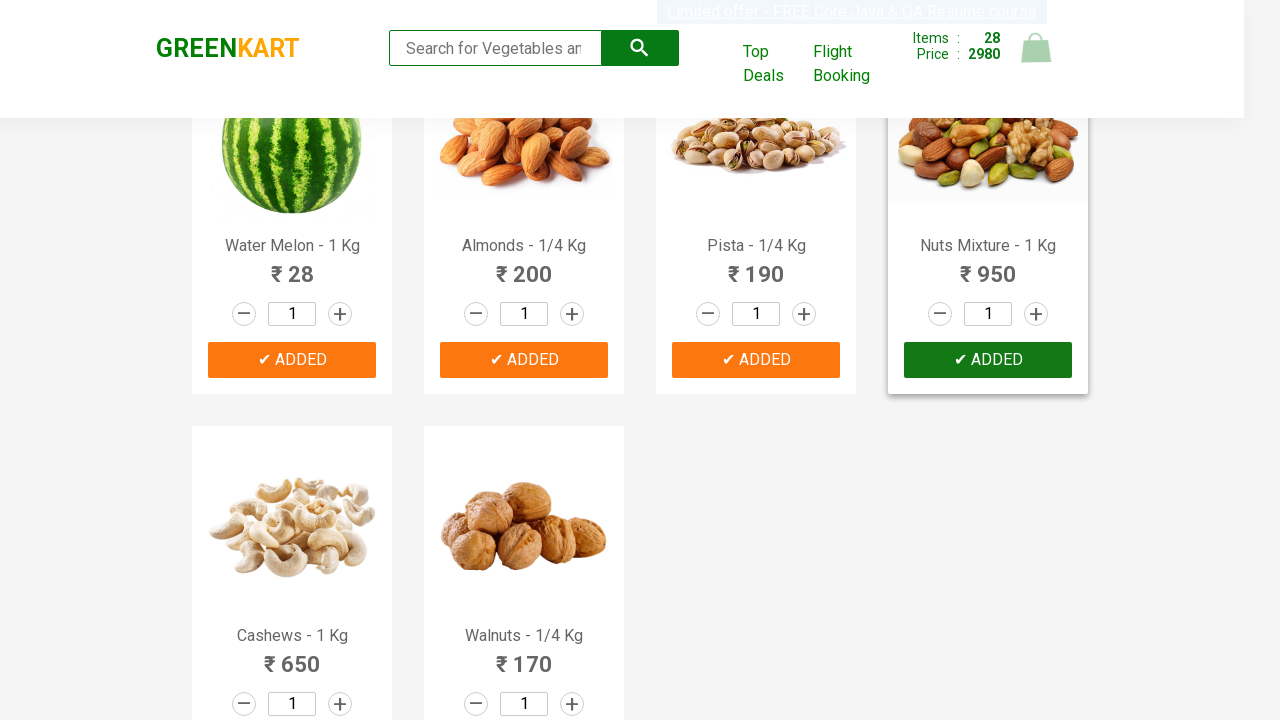

Clicked a product action button (add-to-cart style button) at (292, 569) on xpath=//div[@class="product-action"]/button >> nth=28
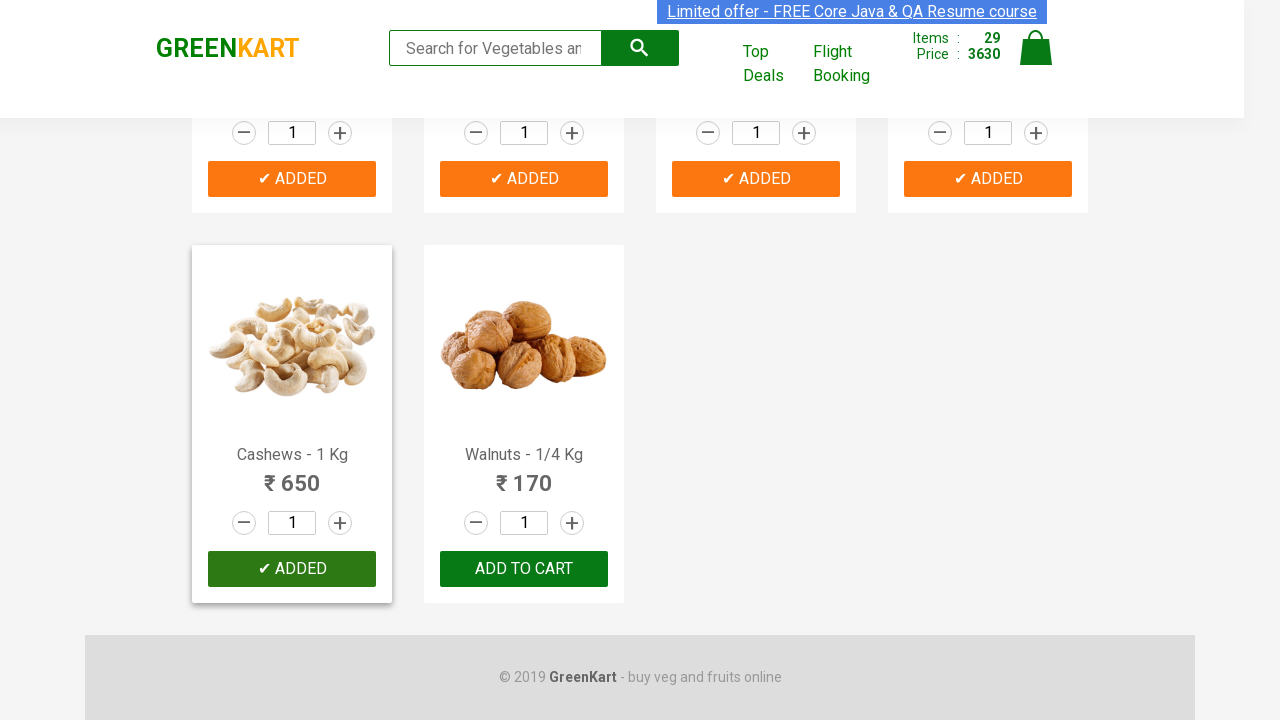

Clicked a product action button (add-to-cart style button) at (524, 569) on xpath=//div[@class="product-action"]/button >> nth=29
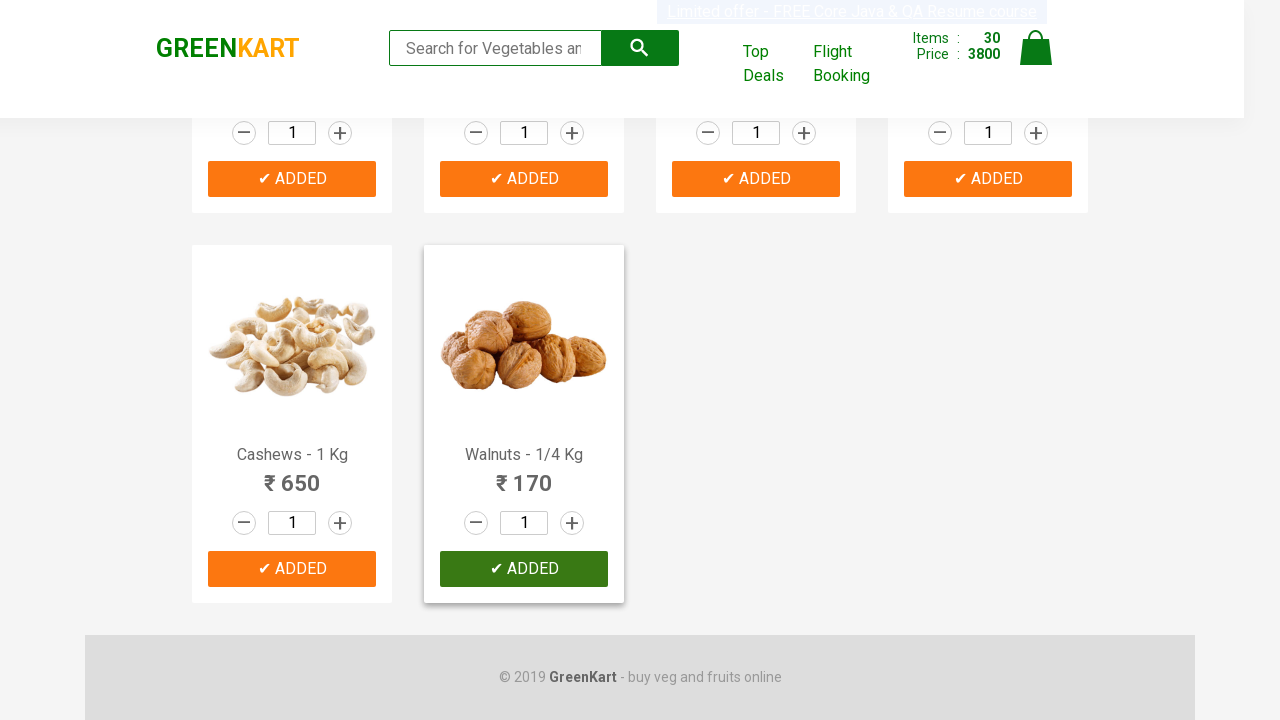

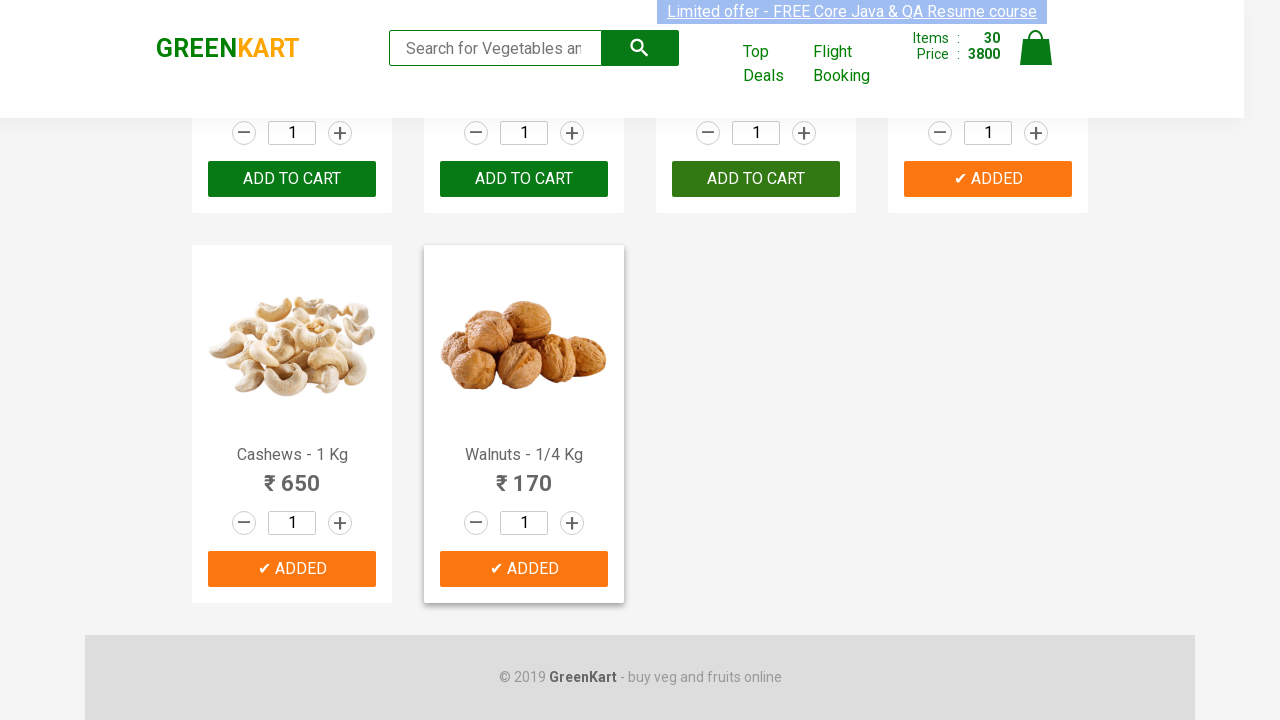